Tests the autocomplete functionality by typing a partial country name, navigating through suggestions with arrow keys, and selecting "India" from the dropdown

Starting URL: https://www.rahulshettyacademy.com/AutomationPractice/

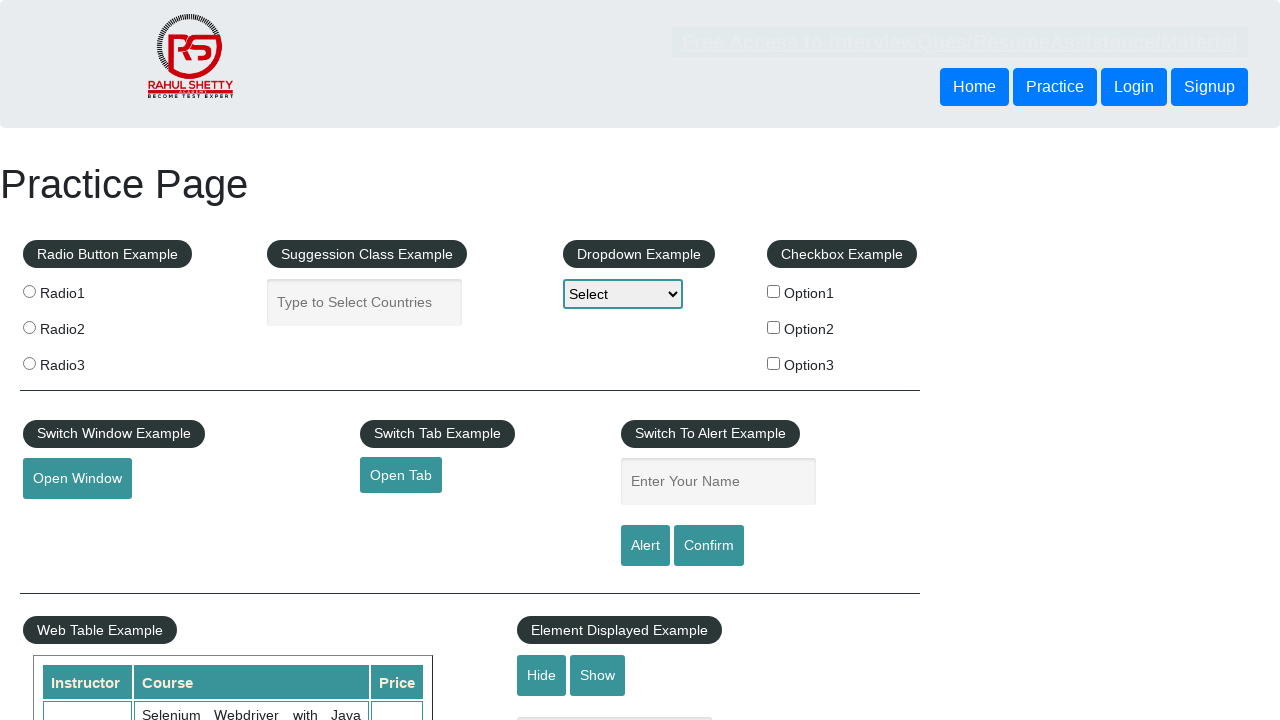

Typed 'ind' in autocomplete field on #autocomplete
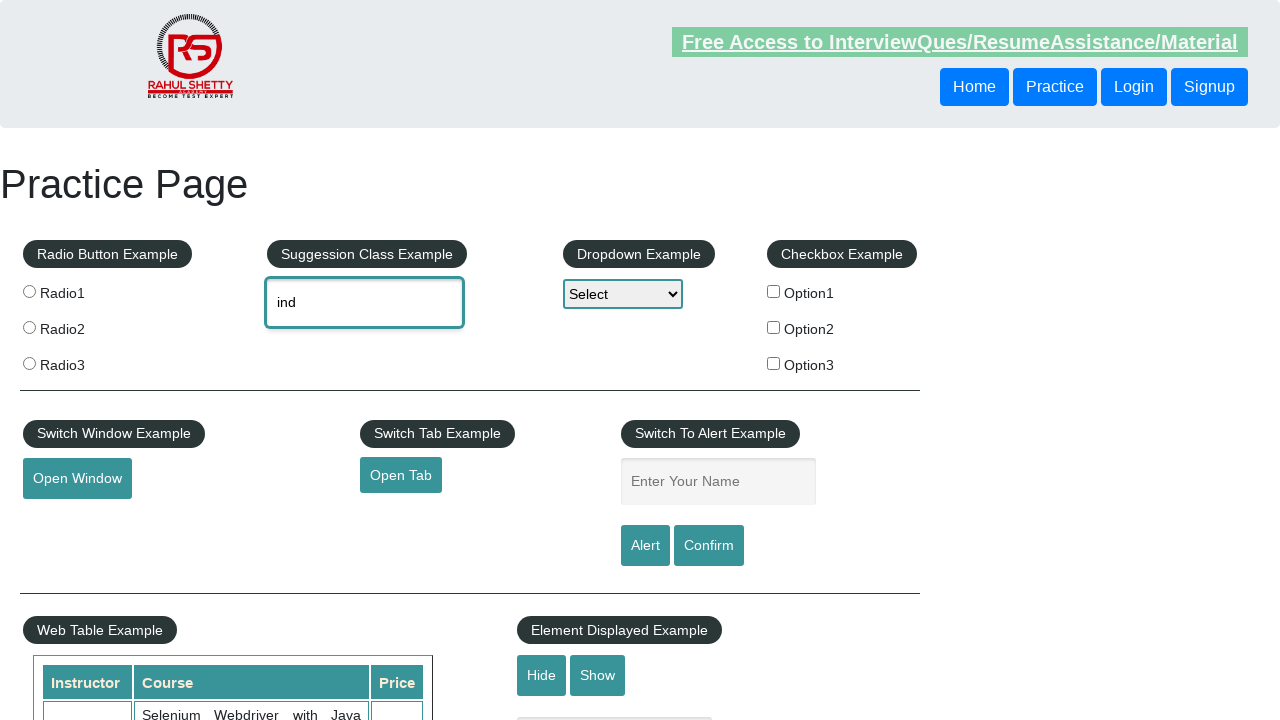

Waited for autocomplete suggestions to appear
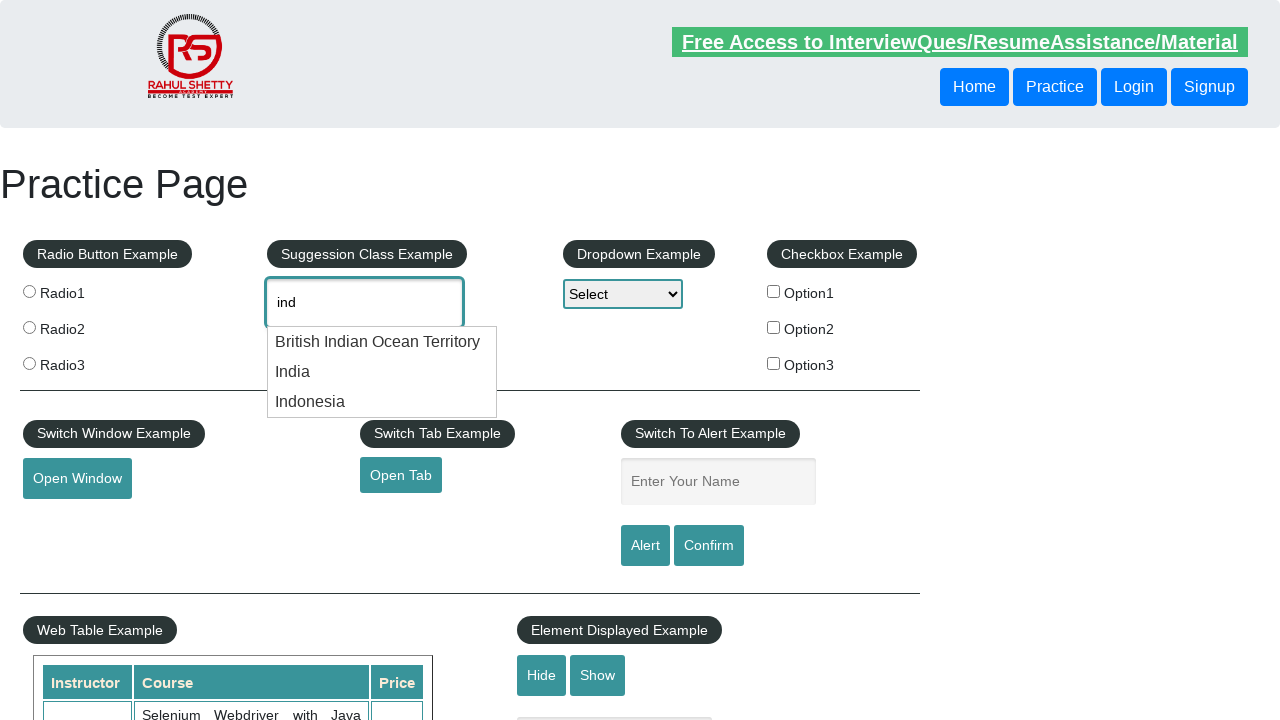

Pressed ArrowDown key to navigate suggestions (first time) on #autocomplete
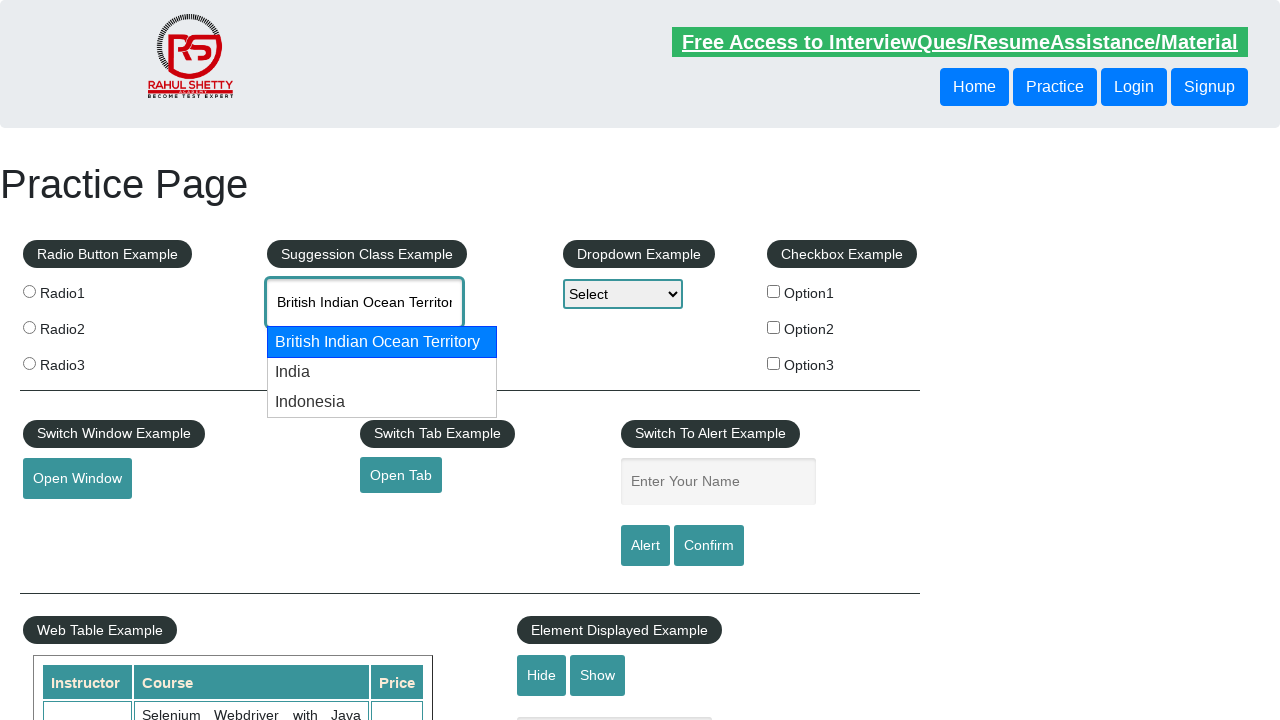

Pressed ArrowDown key to navigate suggestions (second time) on #autocomplete
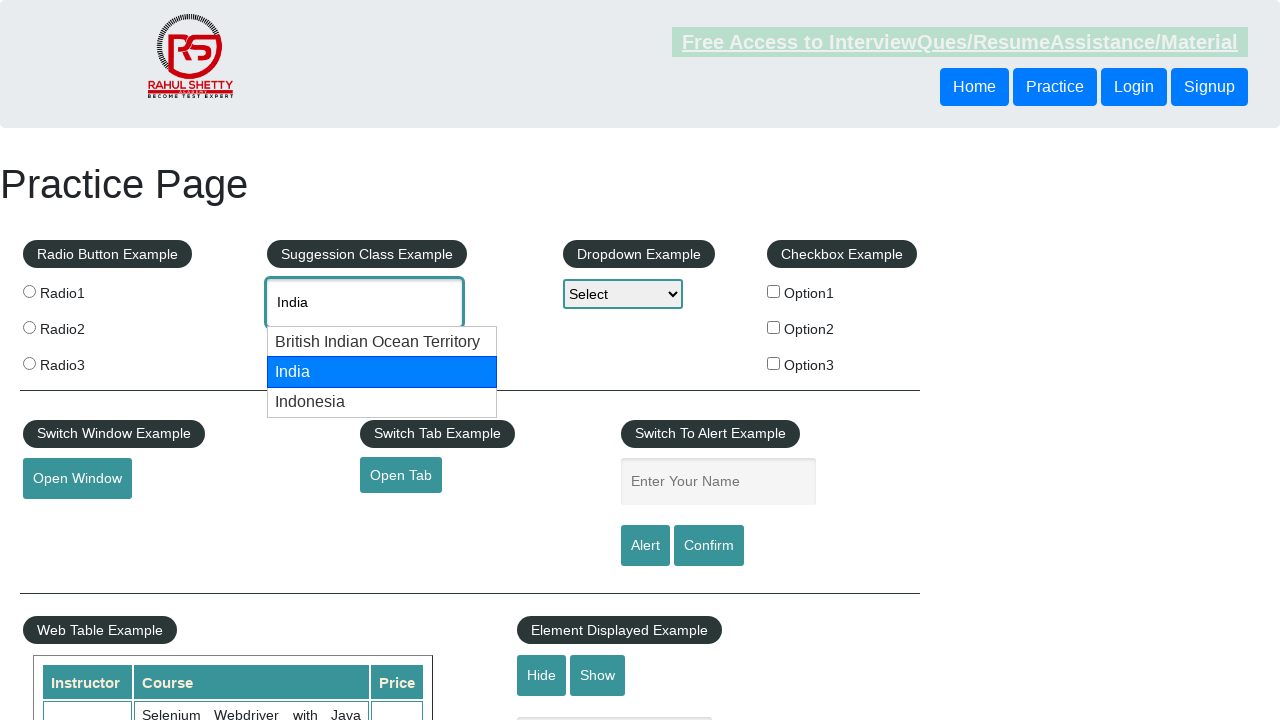

Clicked on 'India' option from autocomplete dropdown at (382, 372) on xpath=//div[text()='India']
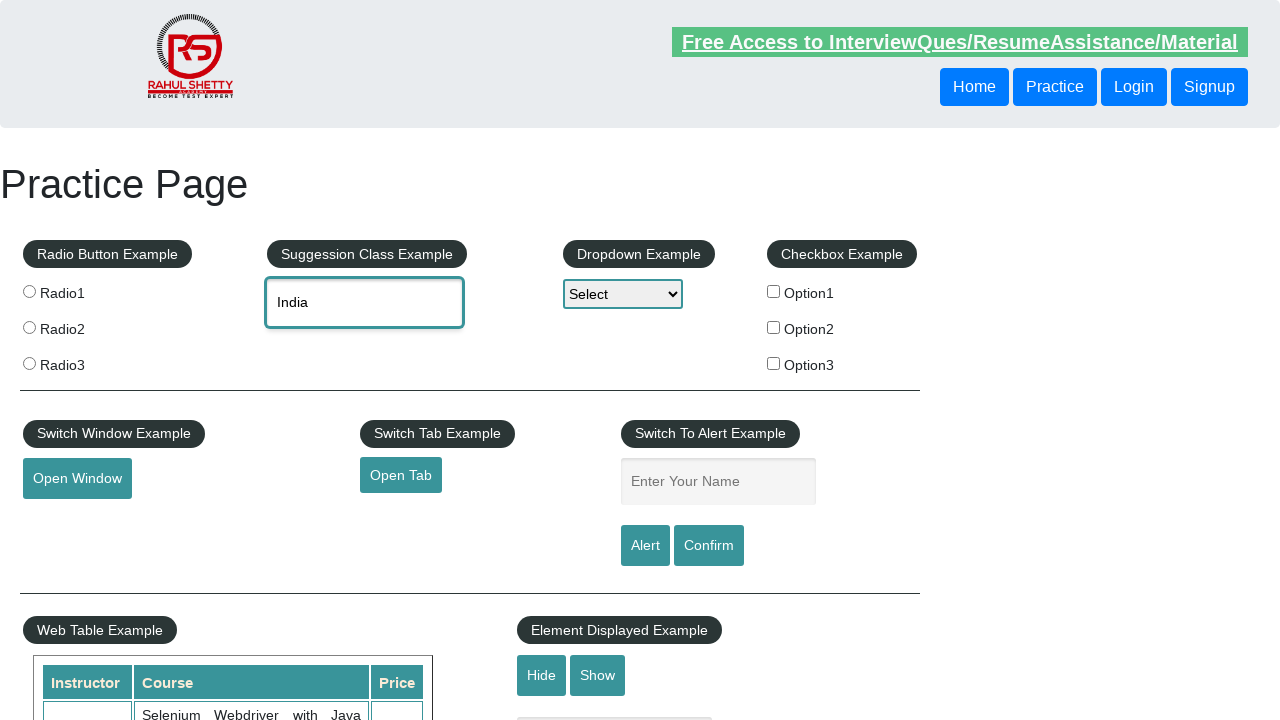

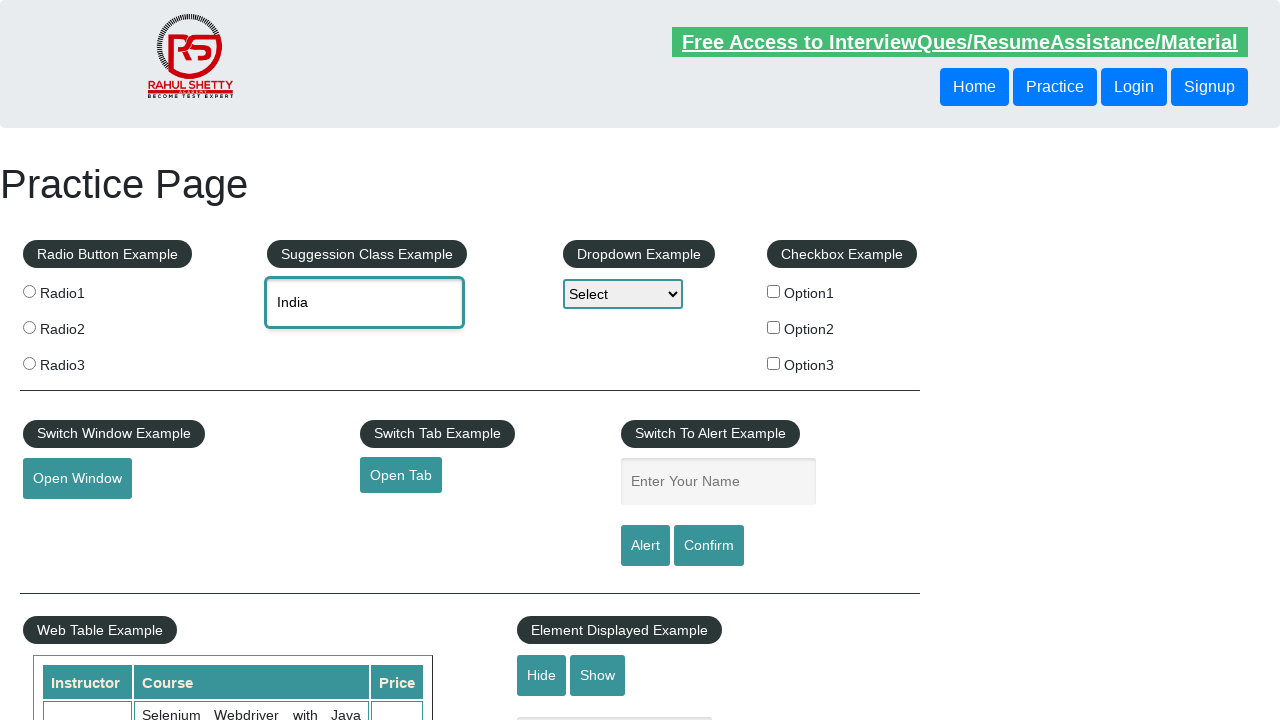